Tests adding multiple todo items to the list and verifies they appear correctly

Starting URL: https://demo.playwright.dev/todomvc

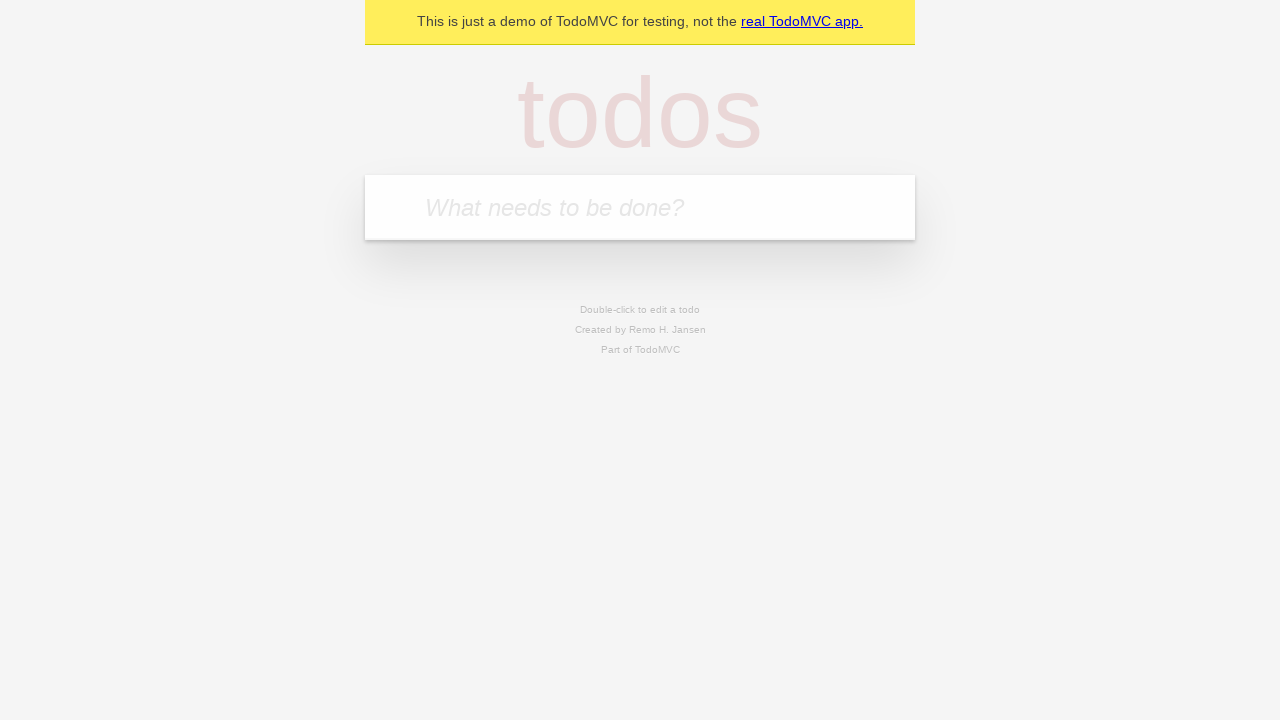

Located the todo input field with placeholder 'What needs to be done?'
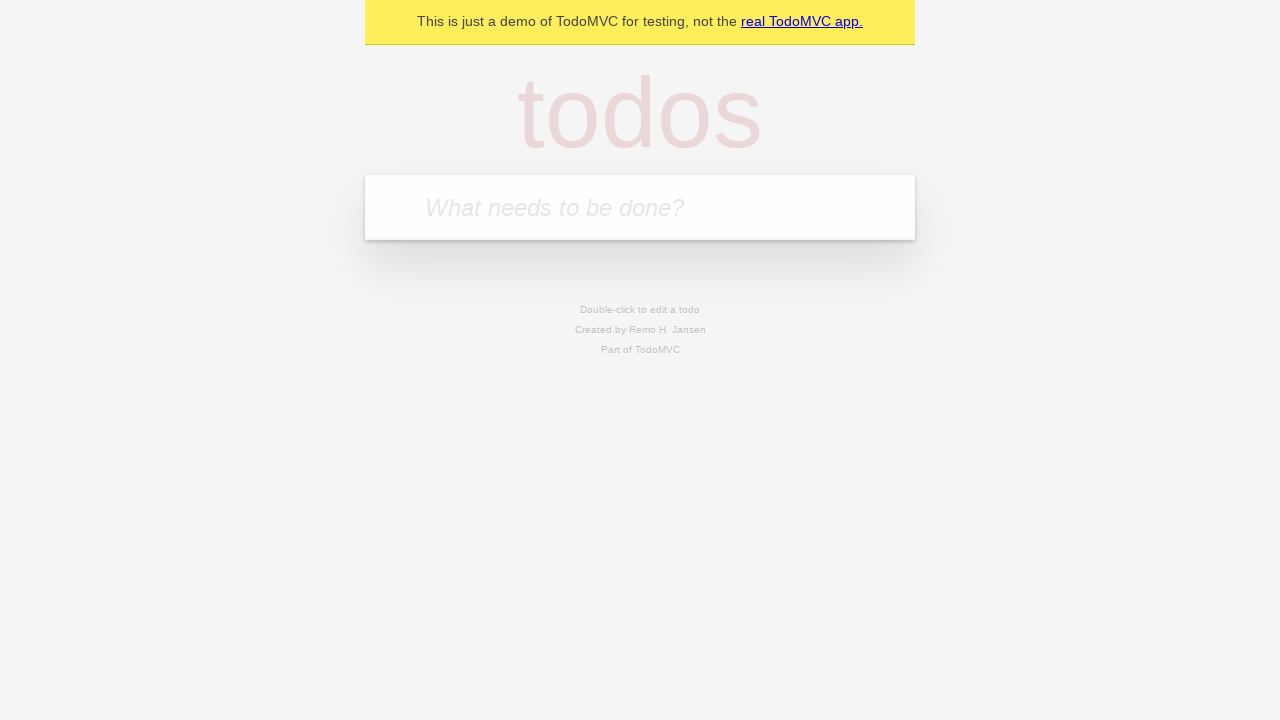

Filled todo input with 'buy some cheese' on internal:attr=[placeholder="What needs to be done?"i]
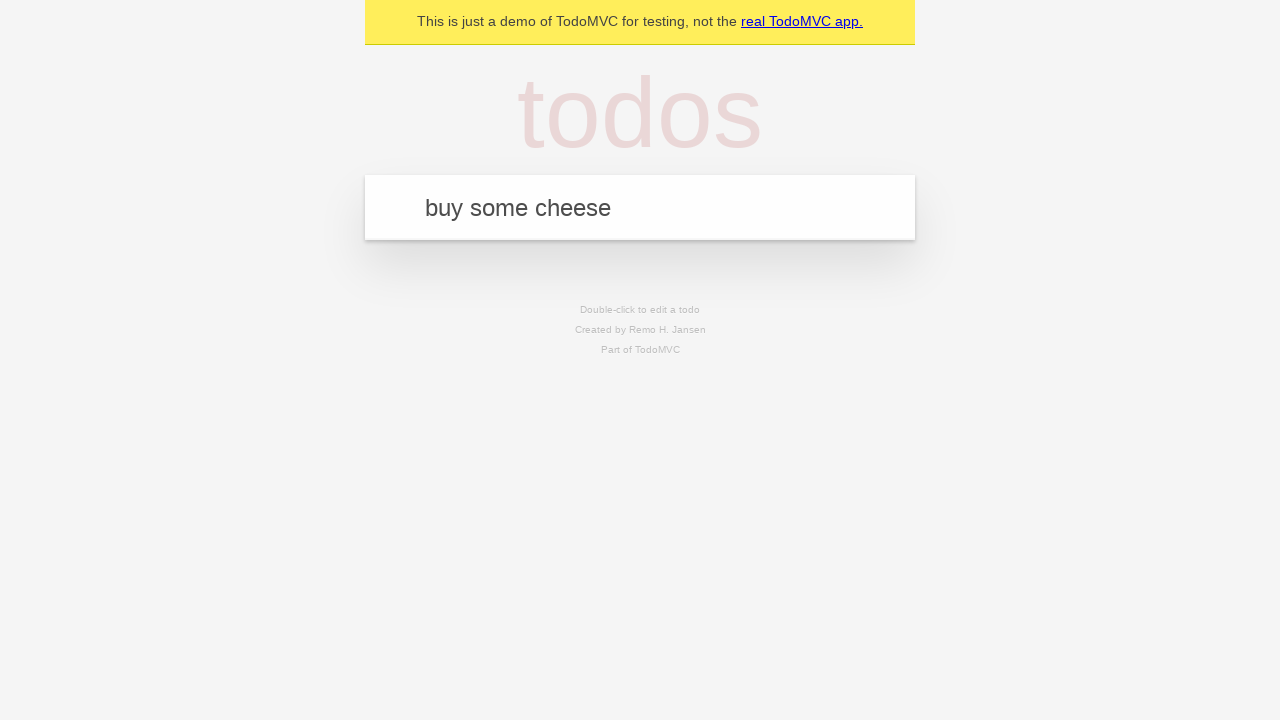

Pressed Enter to add first todo item on internal:attr=[placeholder="What needs to be done?"i]
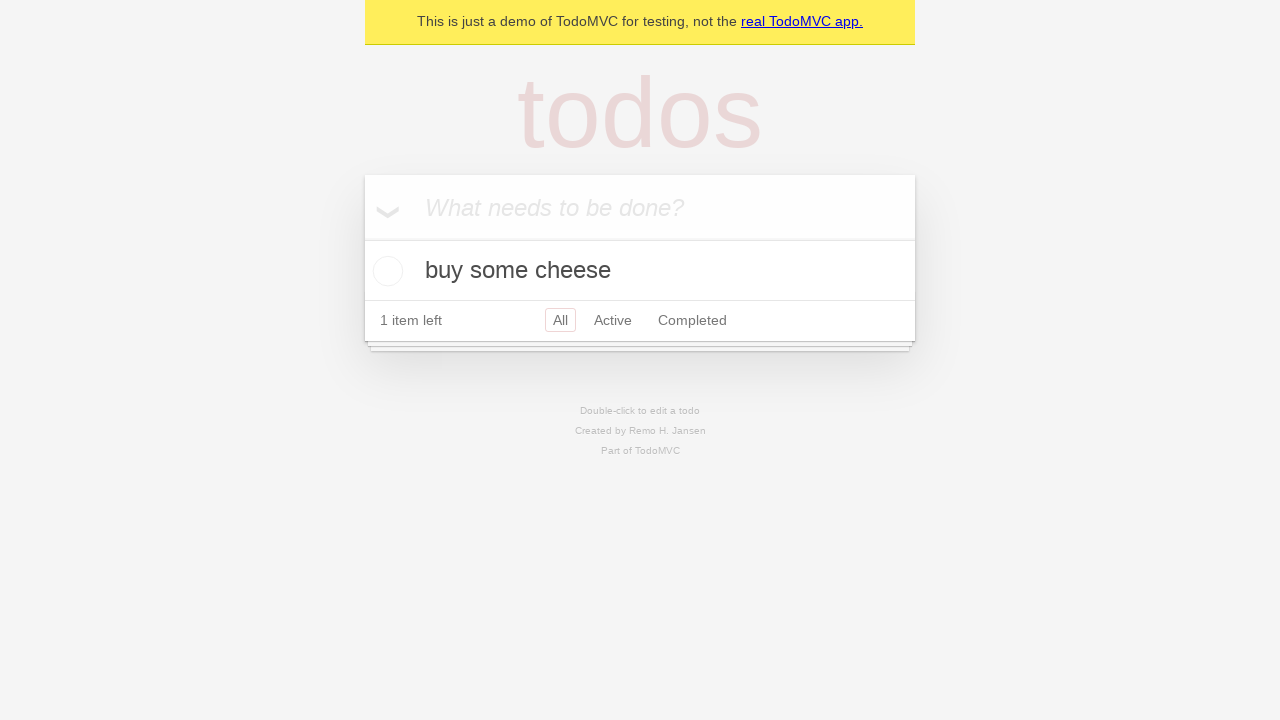

First todo item appeared in the list
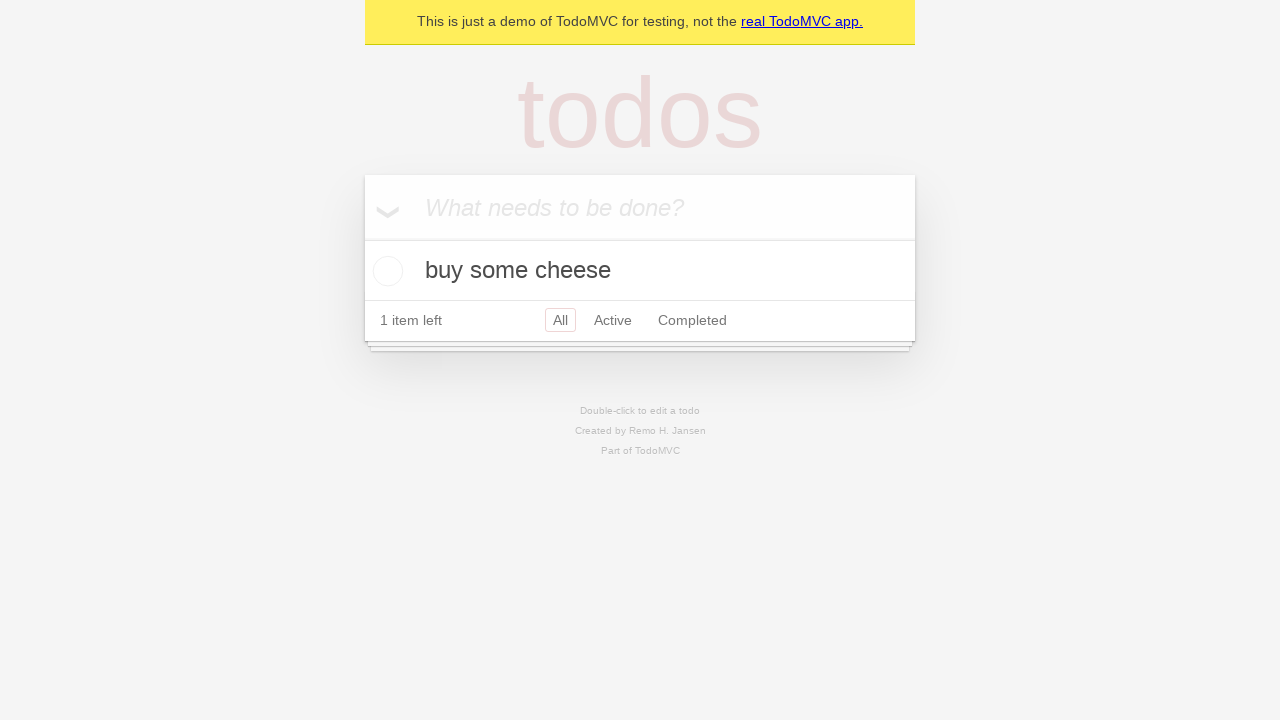

Filled todo input with 'feed the cat' on internal:attr=[placeholder="What needs to be done?"i]
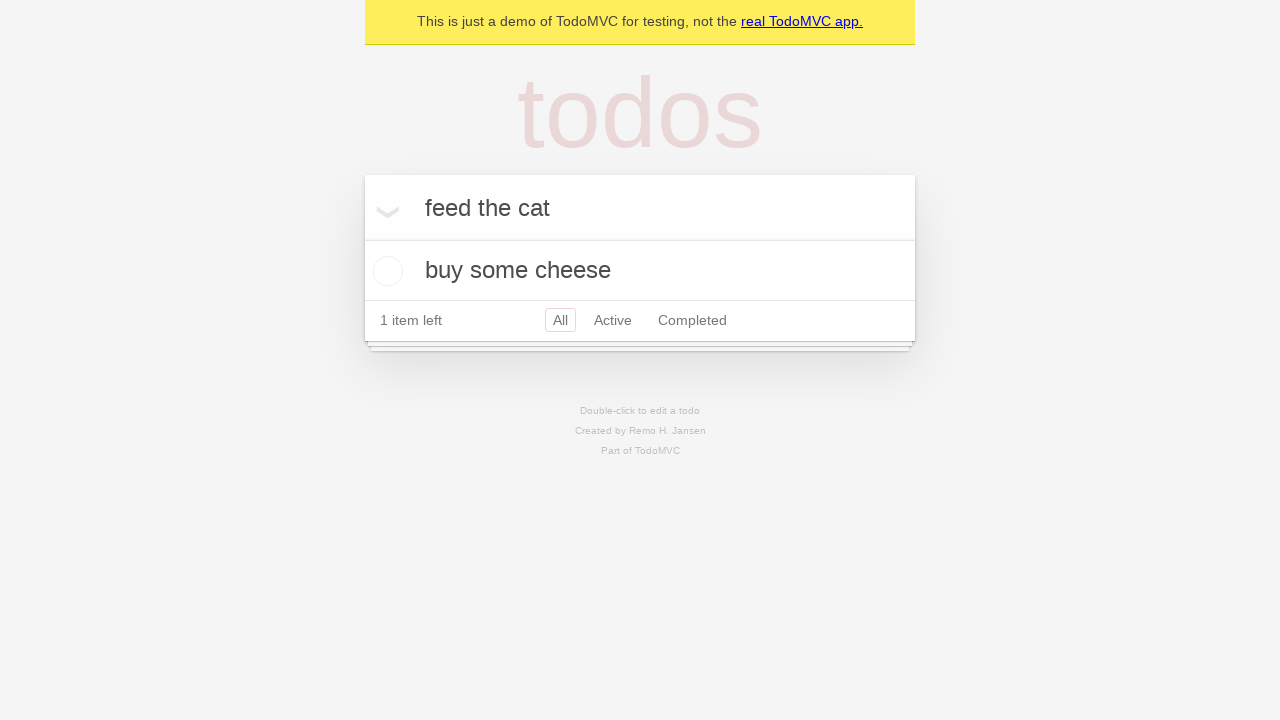

Pressed Enter to add second todo item on internal:attr=[placeholder="What needs to be done?"i]
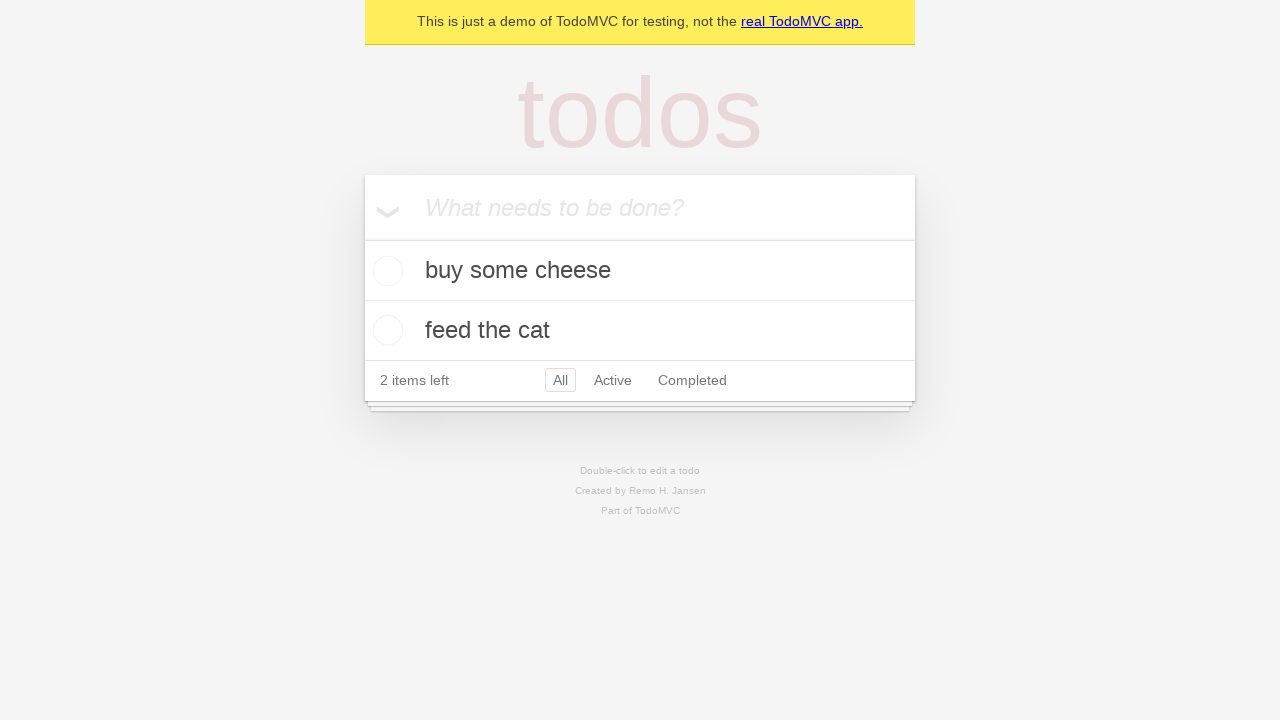

Verified that both todo items are now visible in the list
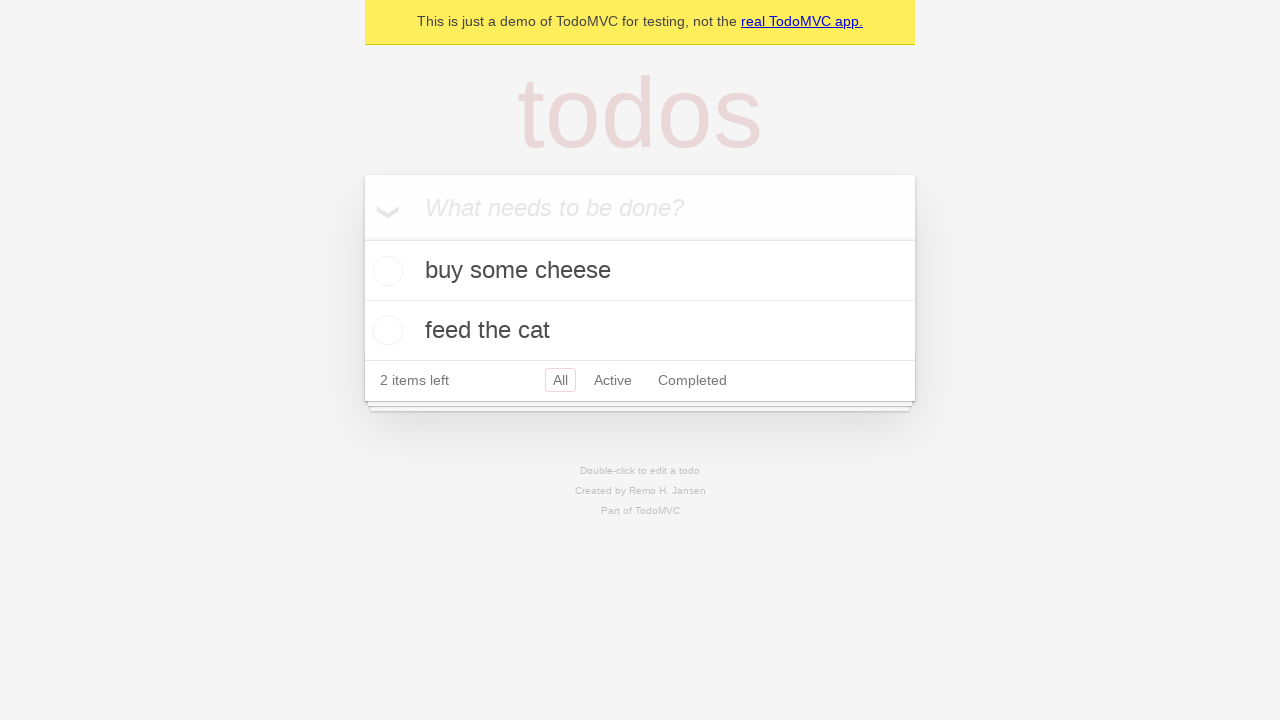

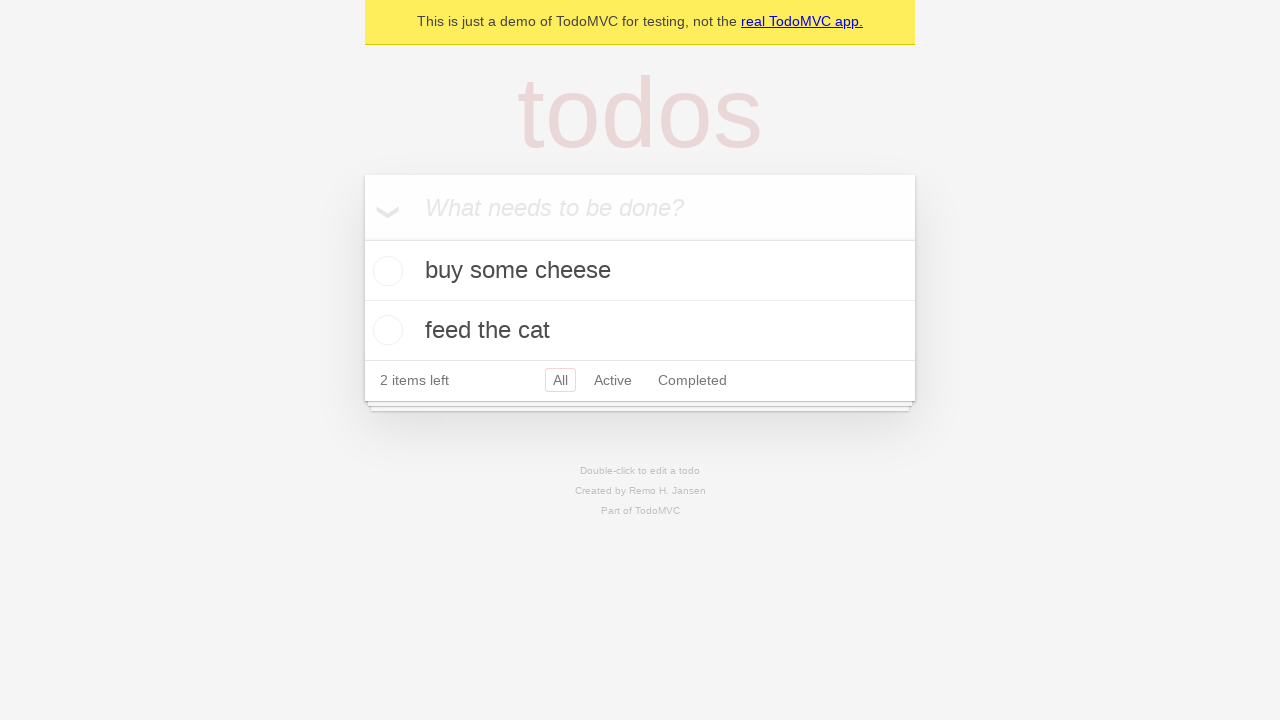